Tests a contact form by filling in name, email, and message fields, then submitting the form

Starting URL: https://arvindhsonline.vercel.app

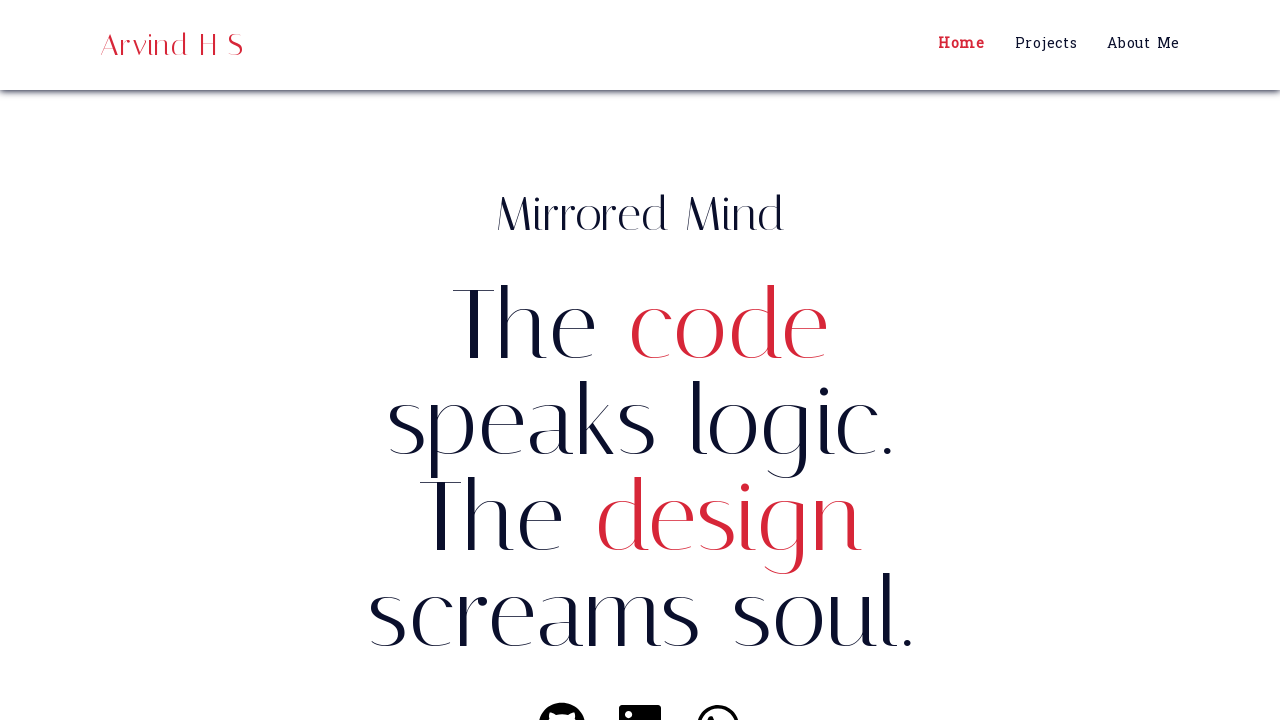

Filled name field with 'Marcus' on input[name='user_name']
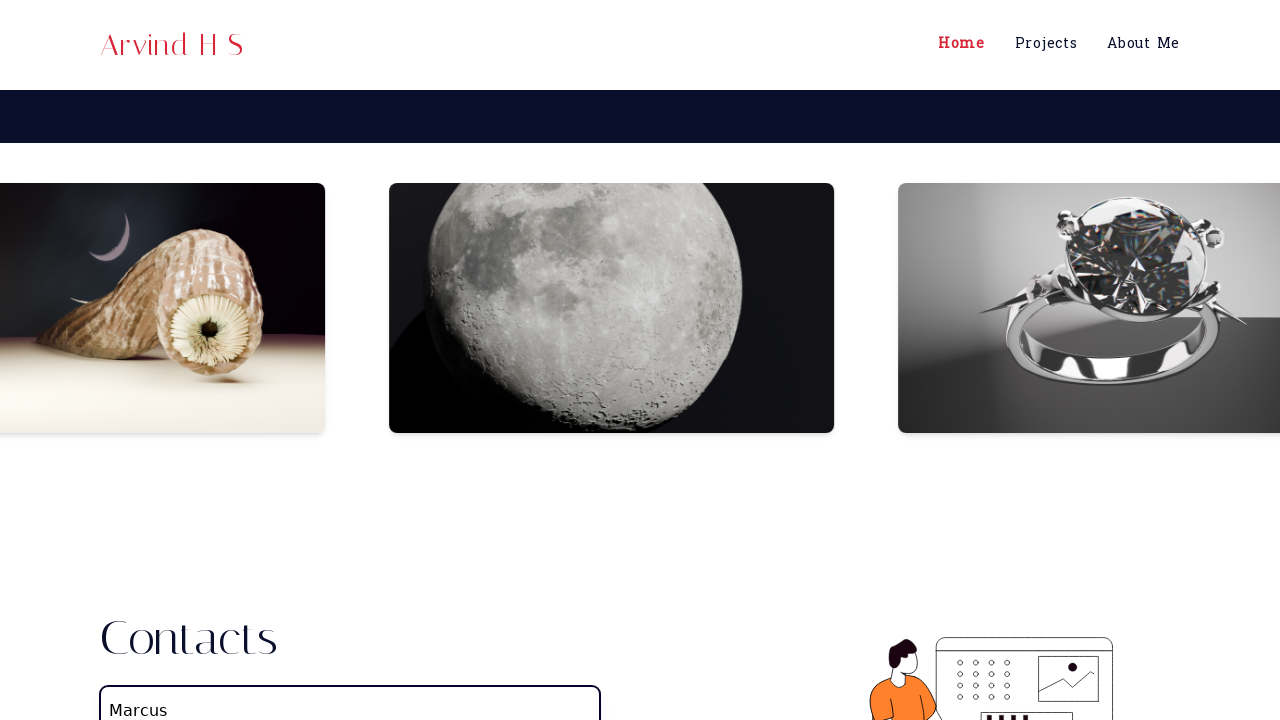

Filled email field with 'marcus.chen@example.com' on input[name='user_email']
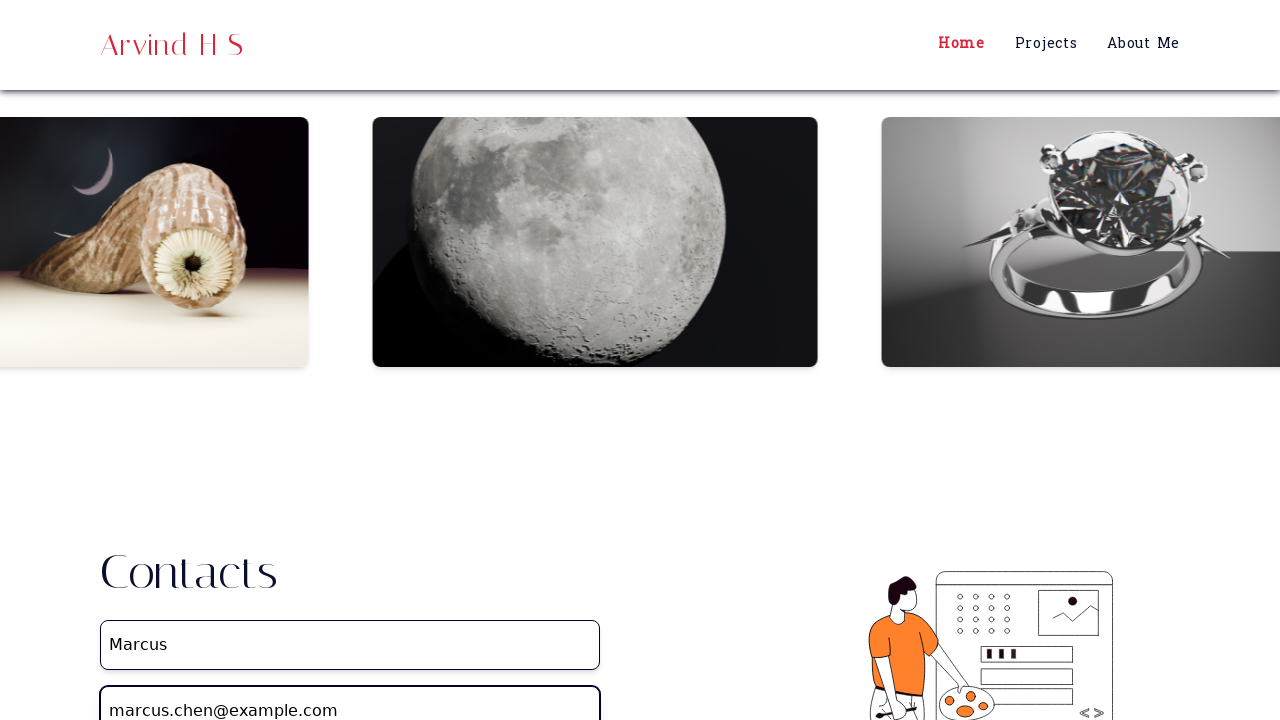

Filled message field with test message on textarea[name='message']
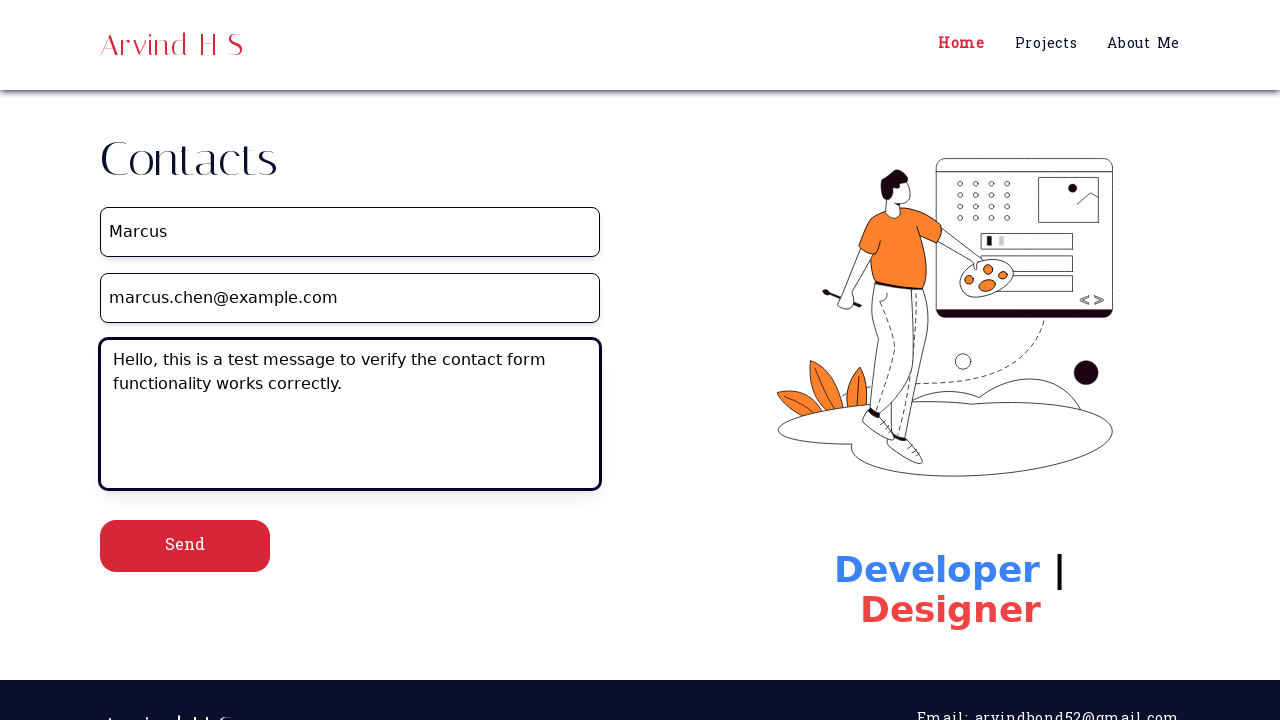

Clicked submit button to send contact form at (185, 546) on button[type='submit']
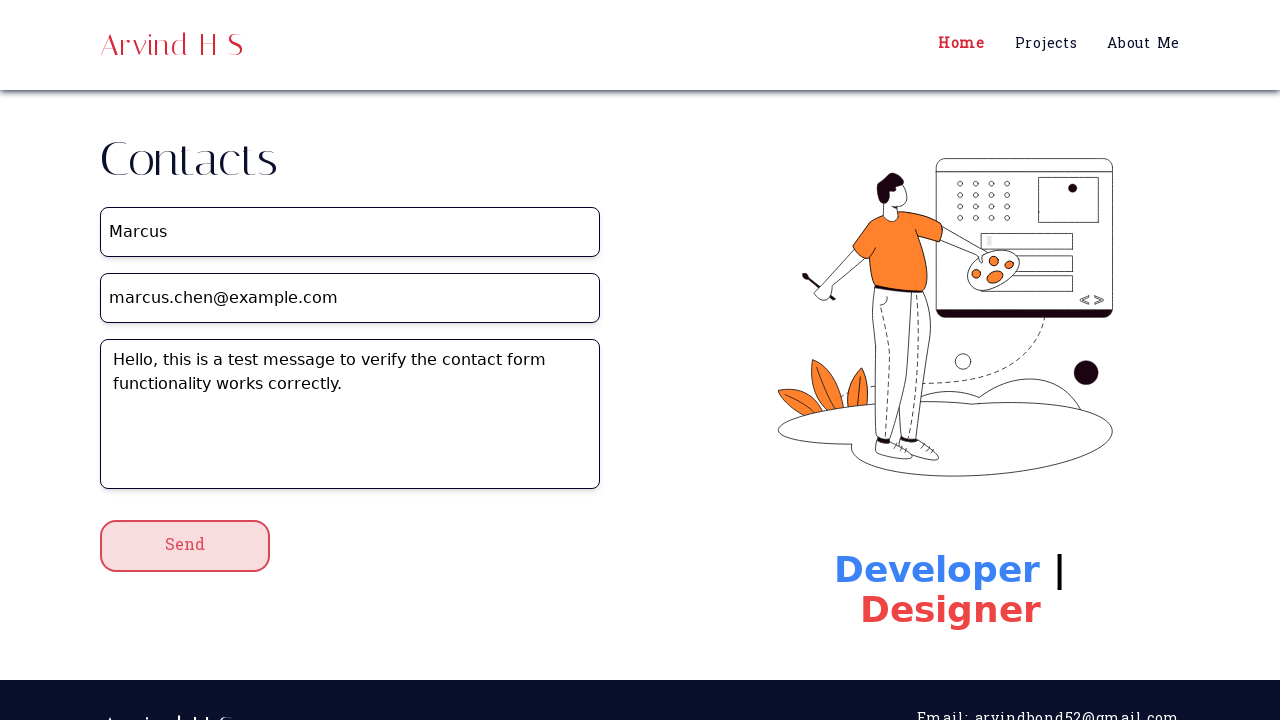

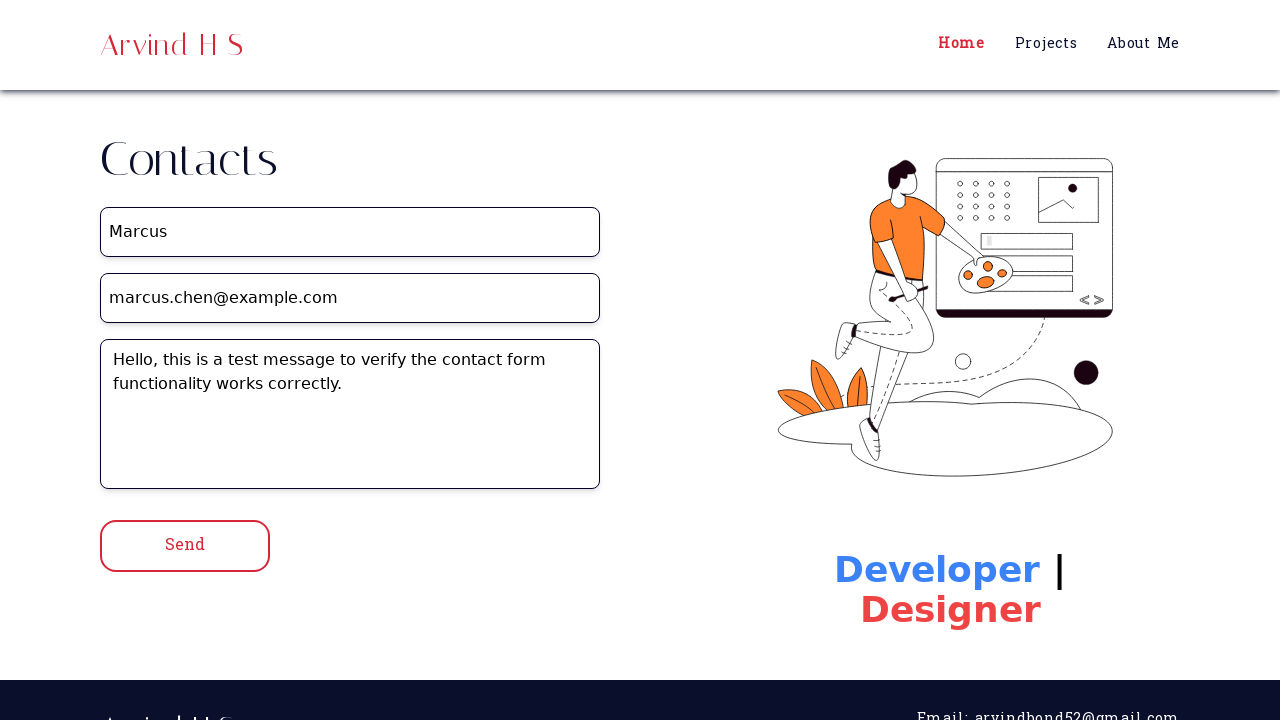